Tests greeting a specific cat by navigating directly to the cat's greeting URL and verifying the personalized message

Starting URL: https://cs1632.appspot.com/

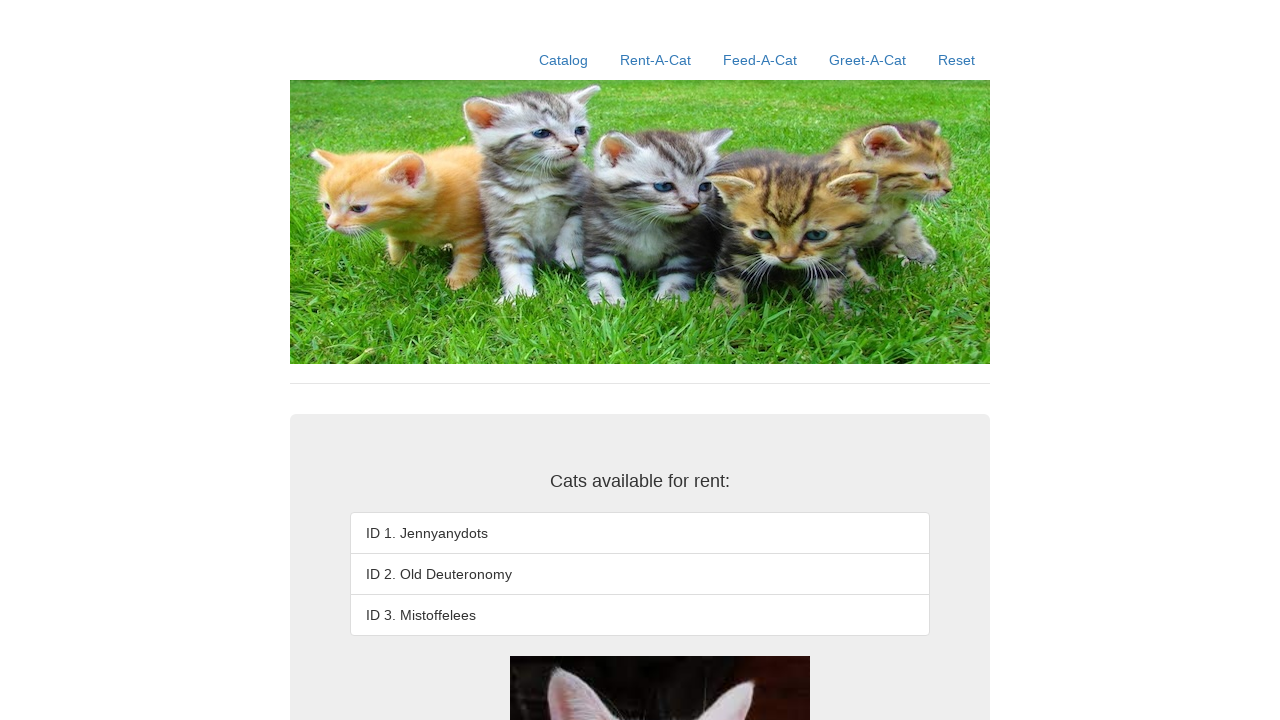

Set cookies to disable cats 1, 2, and 3
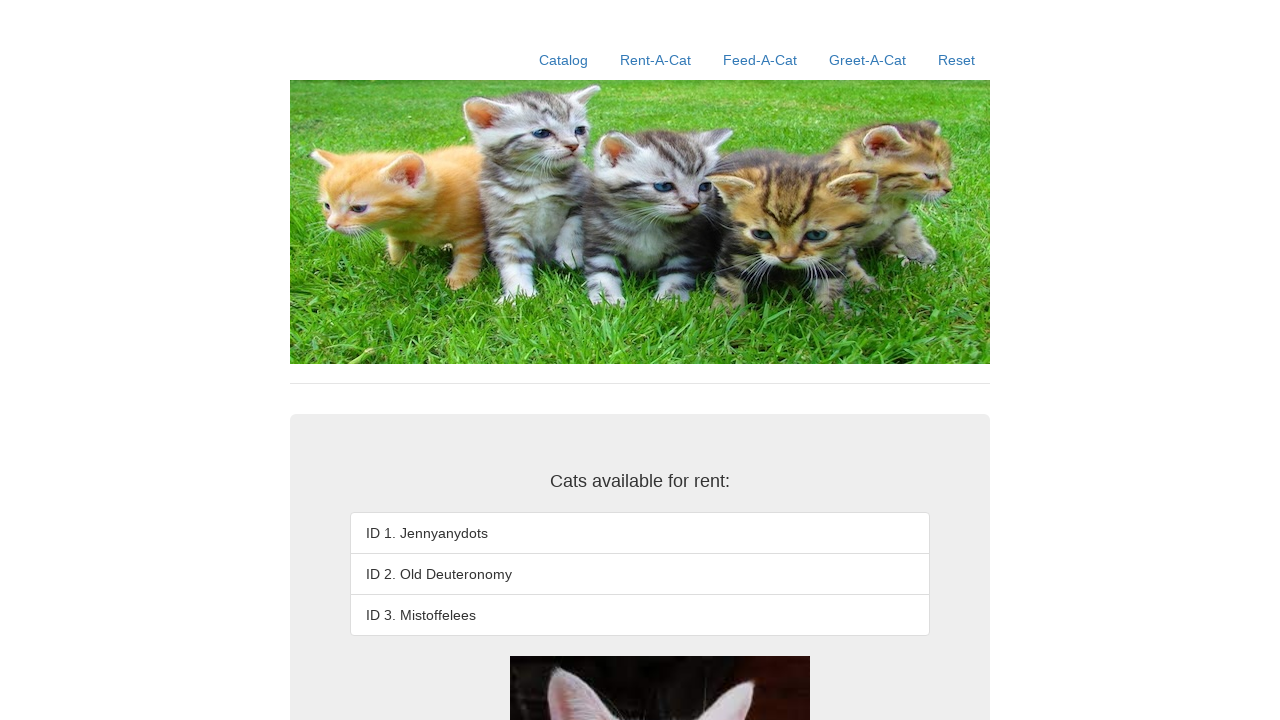

Navigated to Jennyanydots cat greeting page
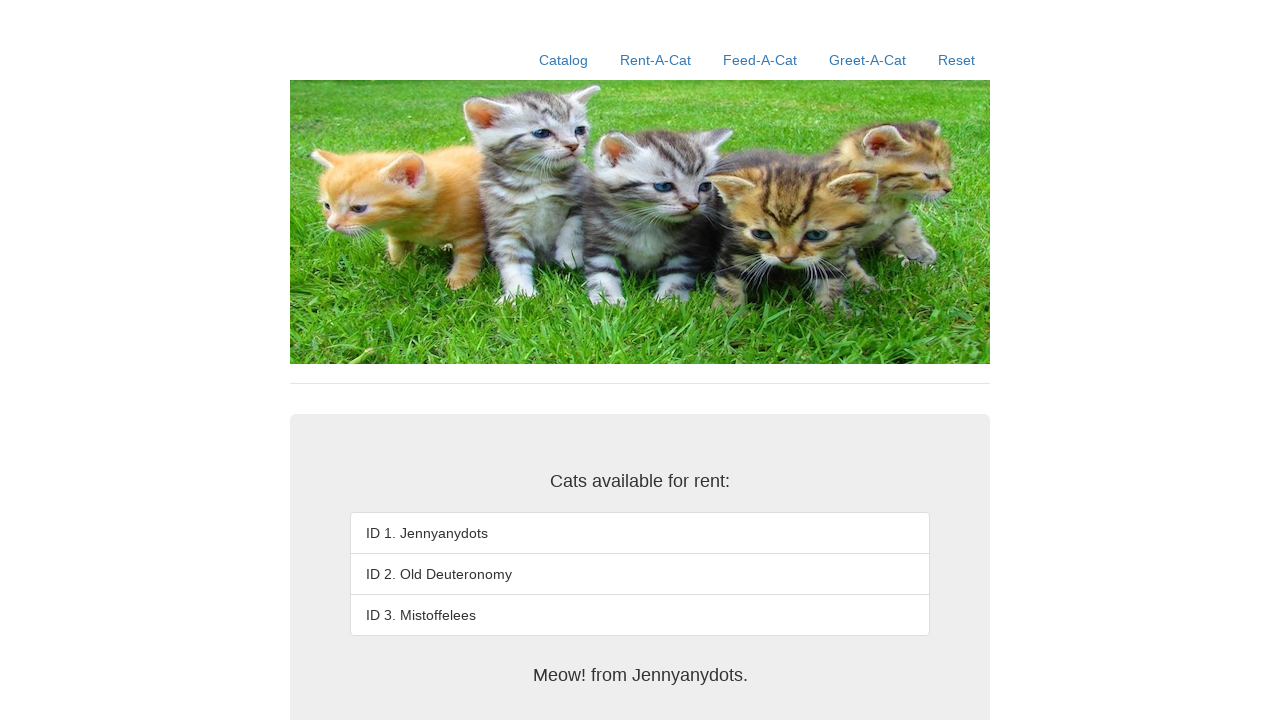

Verified personalized greeting message 'Meow! from Jennyanydots.'
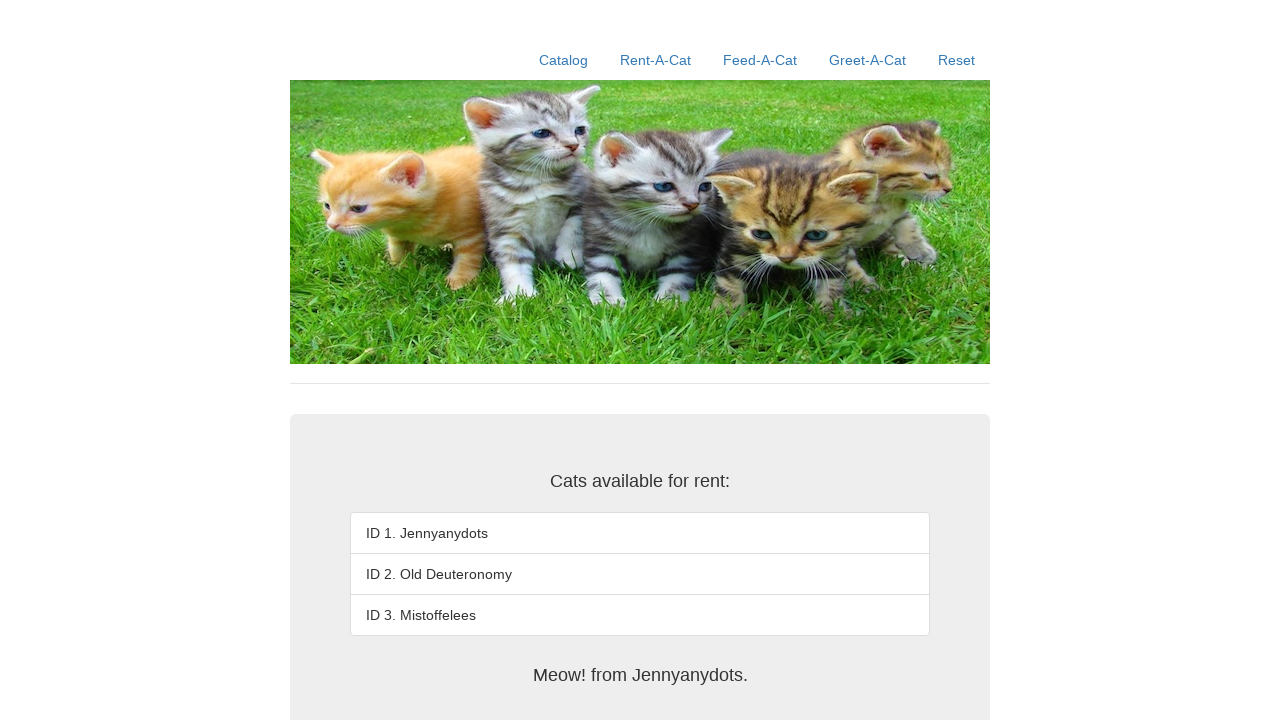

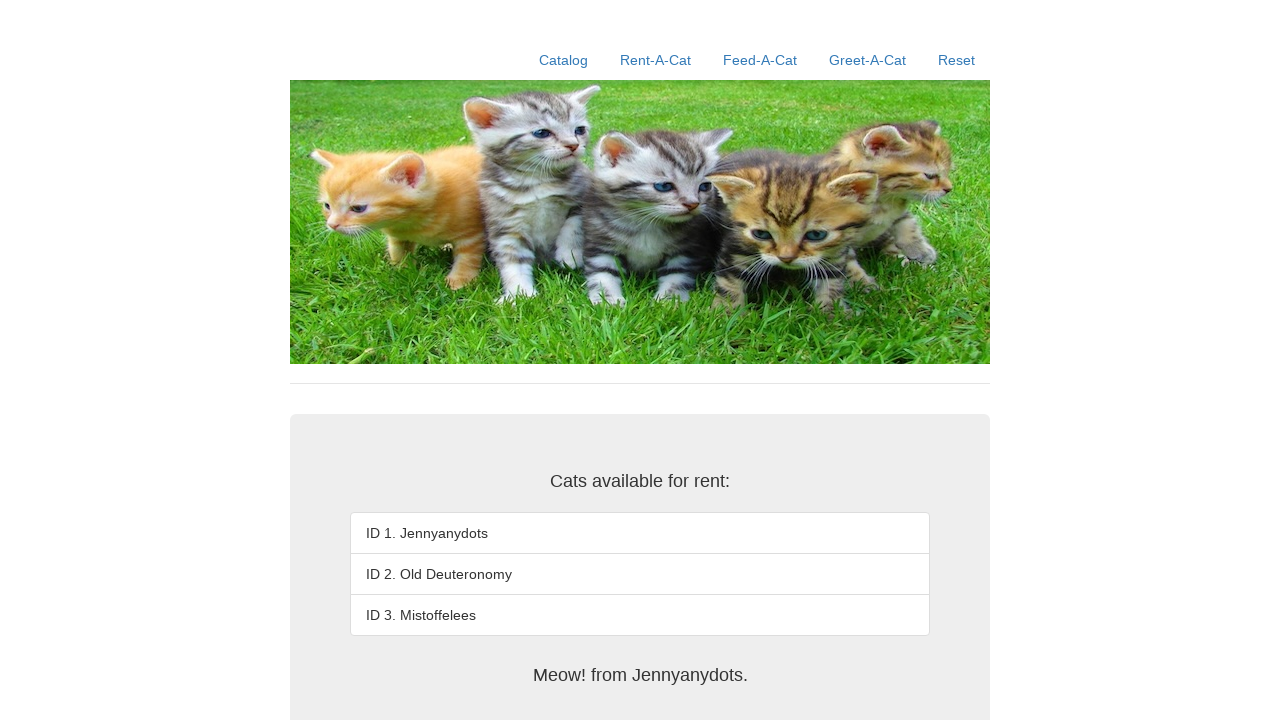